Tests table interaction on a Selenium training page by verifying table structure, reading cell values, sorting the table by clicking a header, and reading values after sorting.

Starting URL: https://v1.training-support.net/selenium/tables

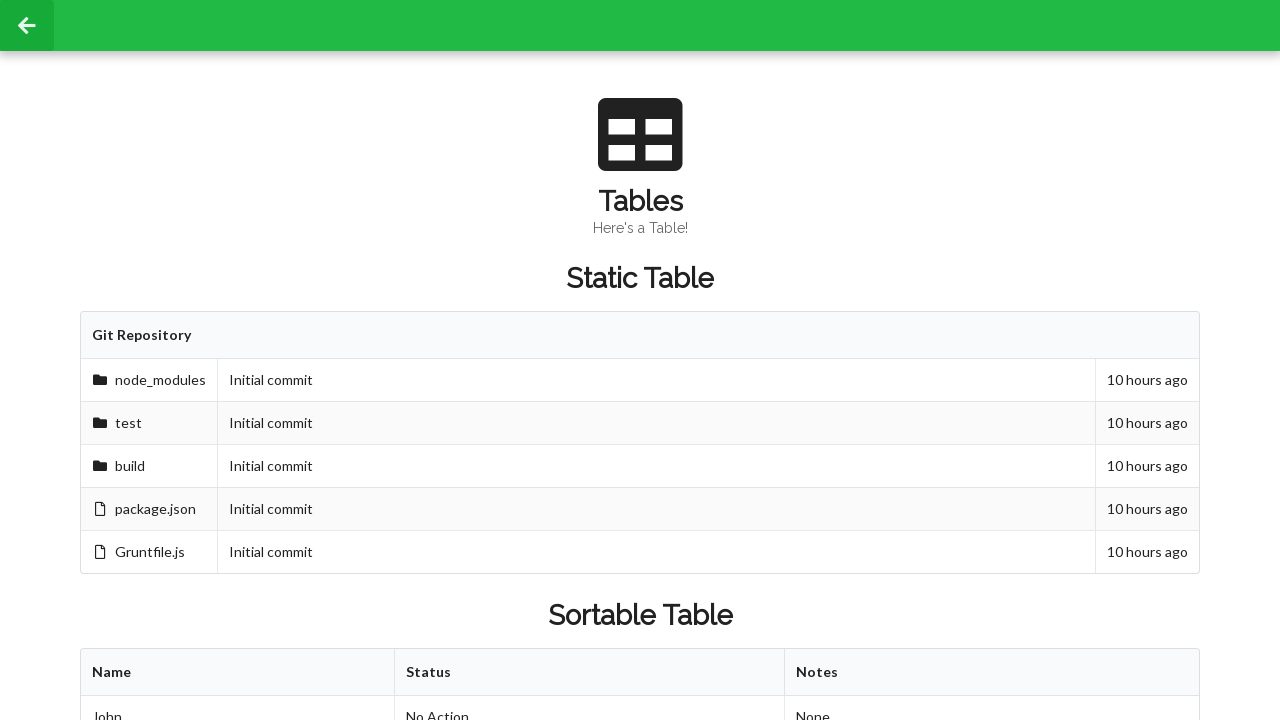

Waited for sortable table to be visible
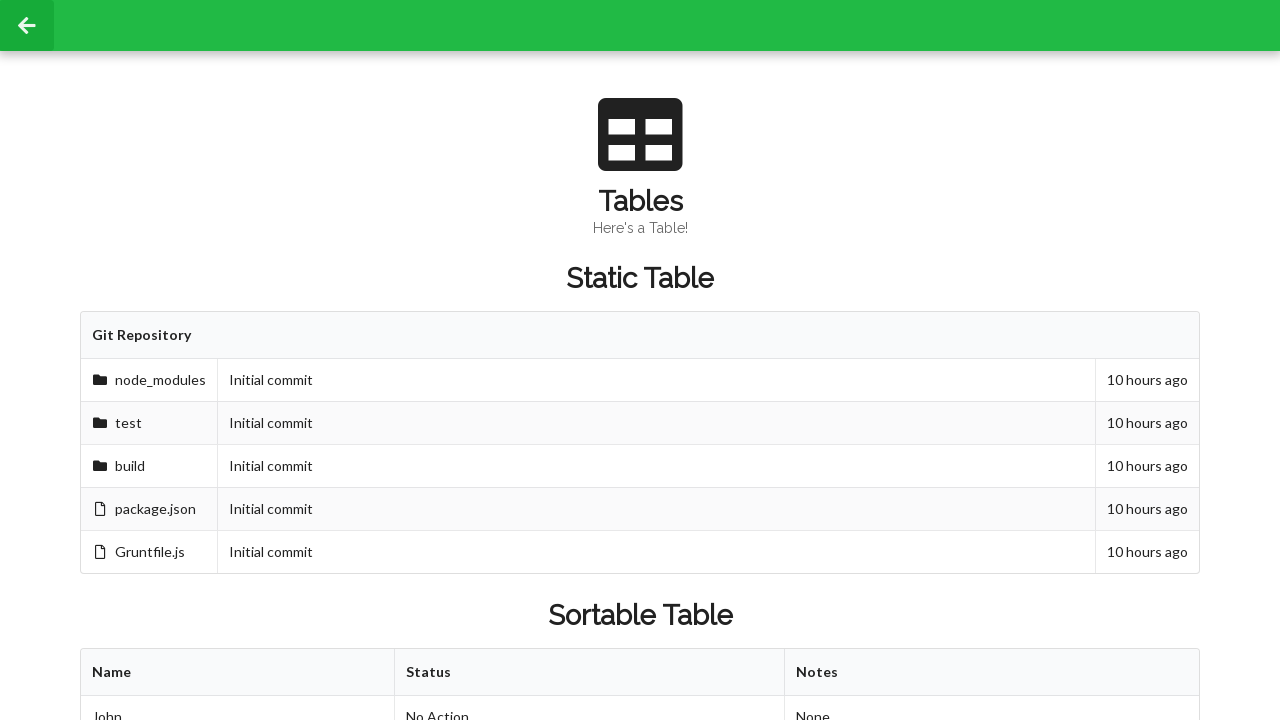

Retrieved table columns - found 3 columns
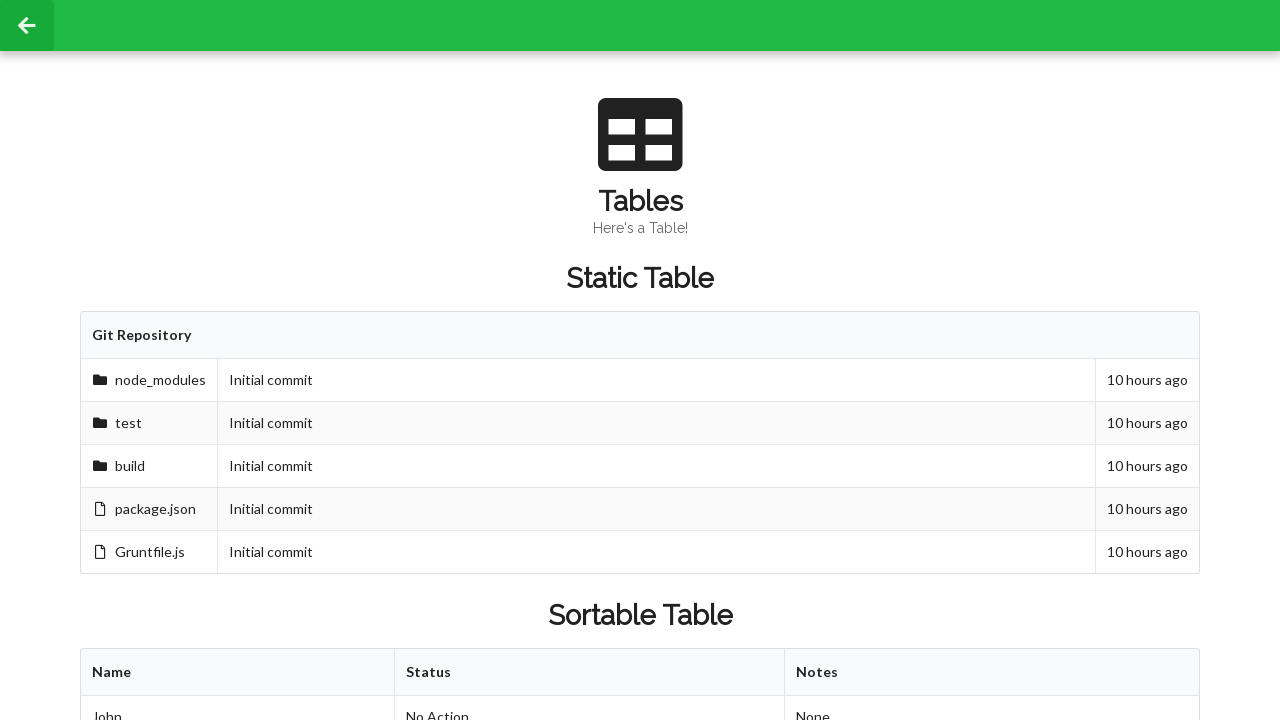

Retrieved table rows - found 3 rows
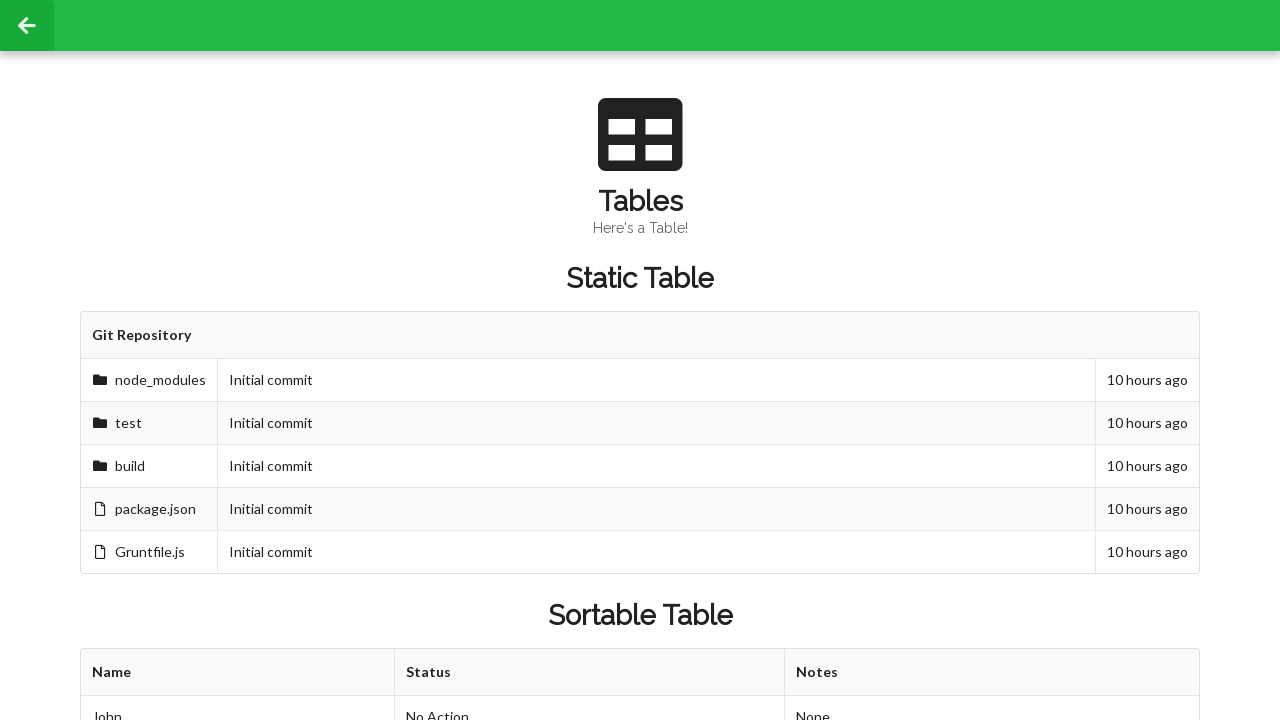

Retrieved cell value from row 2, column 2 before sorting: Approved
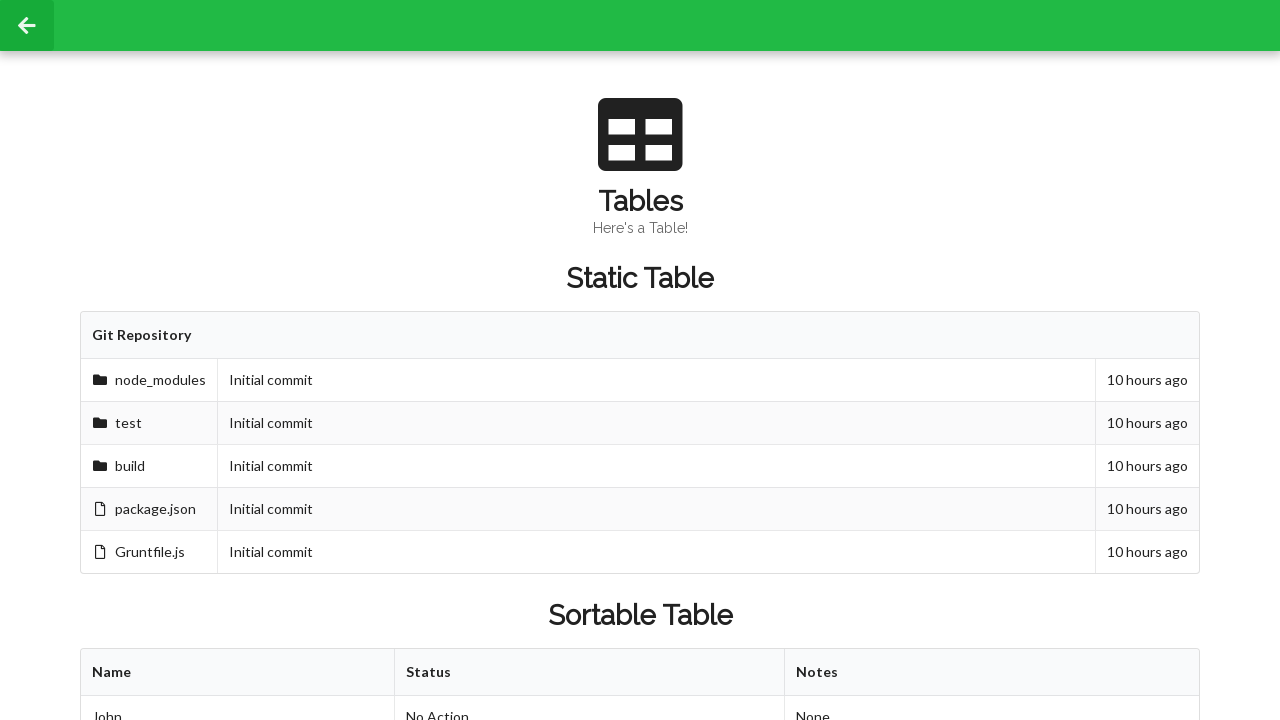

Clicked table header to sort at (238, 673) on xpath=//table[@id='sortableTable']/thead/tr/th
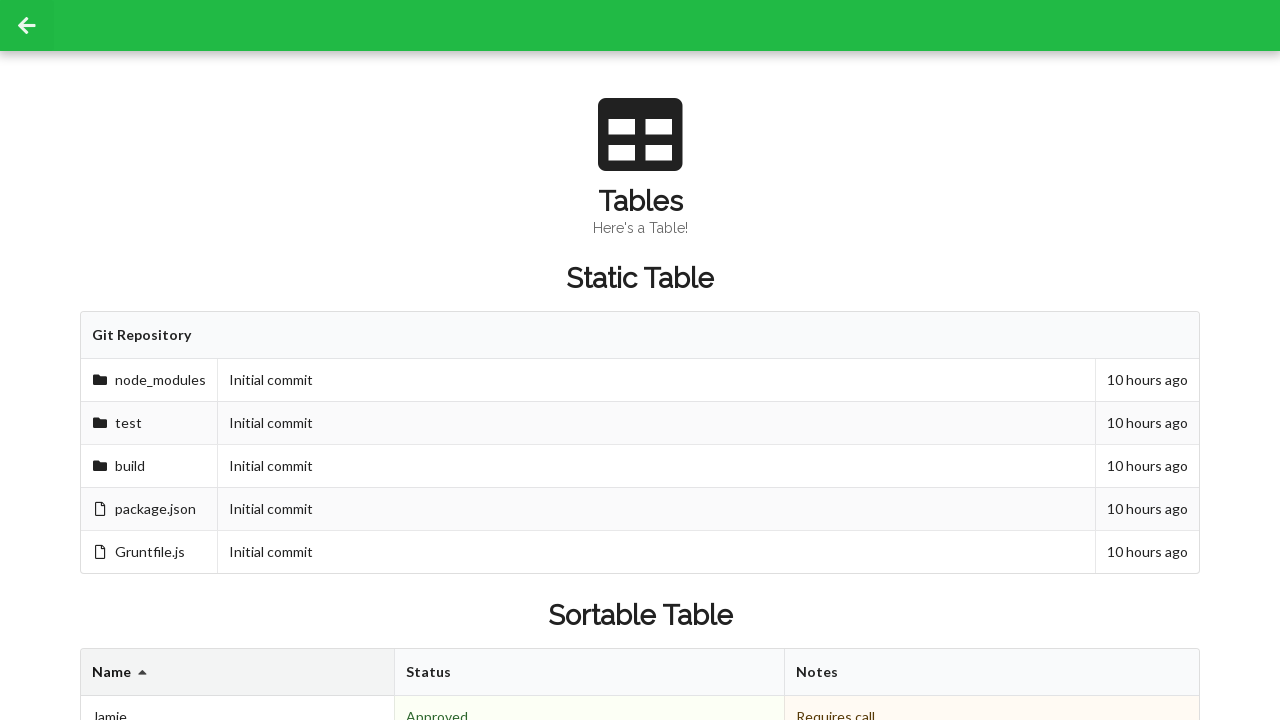

Waited for table to remain visible after sorting
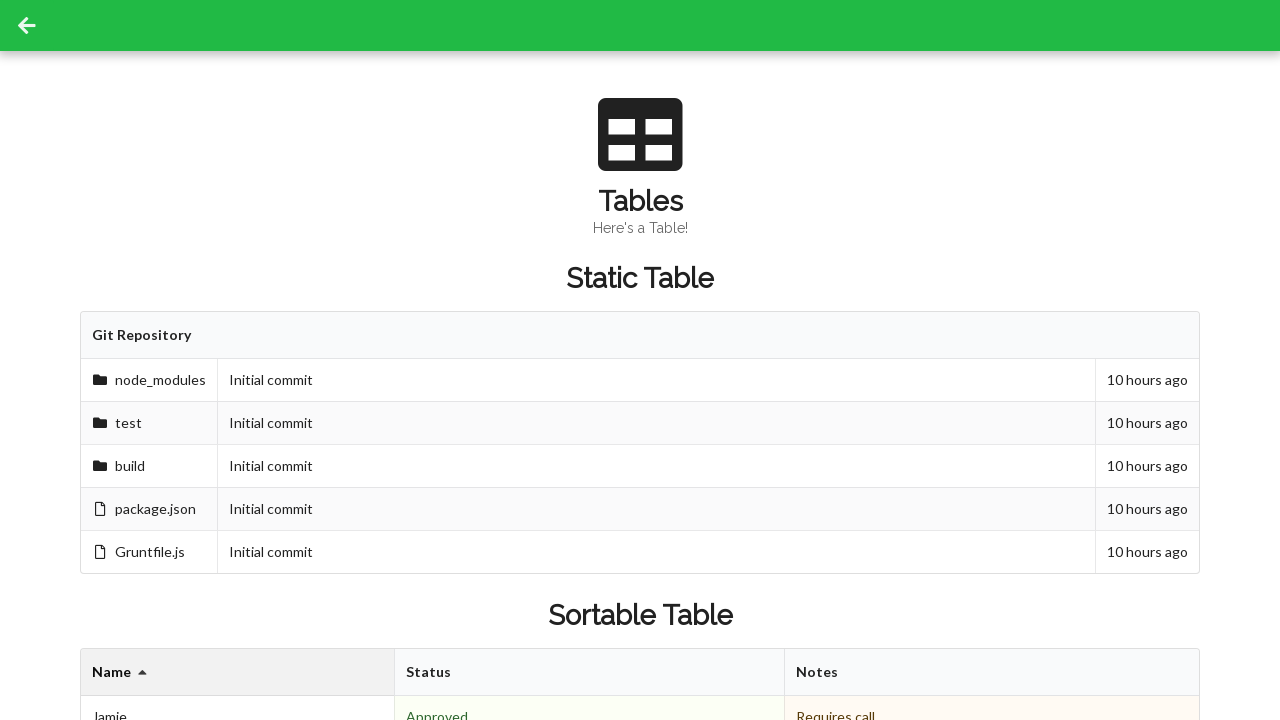

Retrieved cell value from row 2, column 2 after sorting: Denied
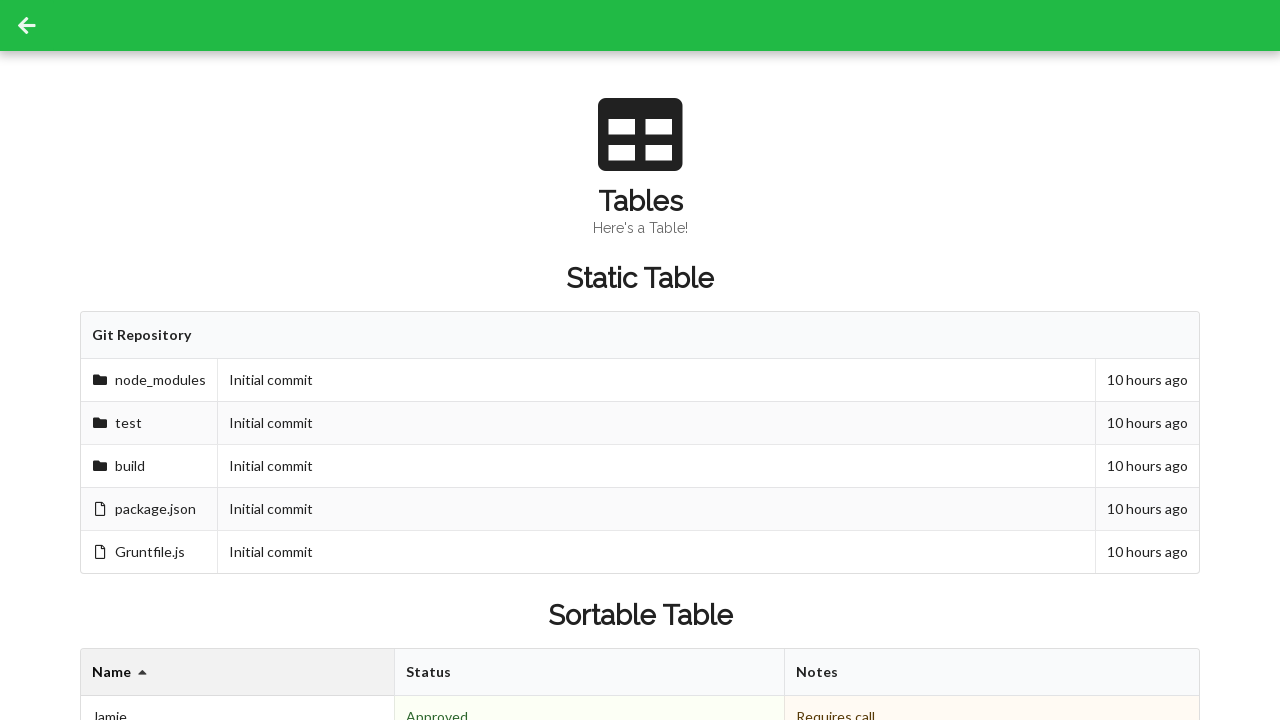

Retrieved footer cells - found 3 footer cells
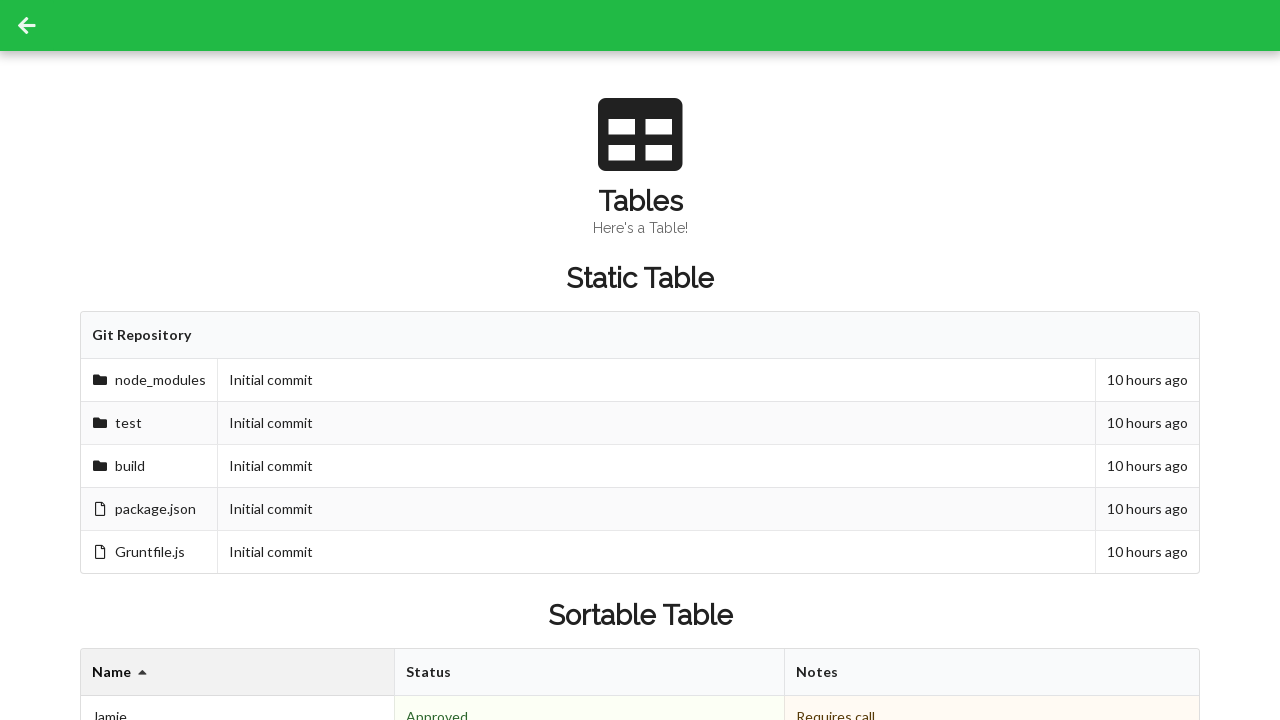

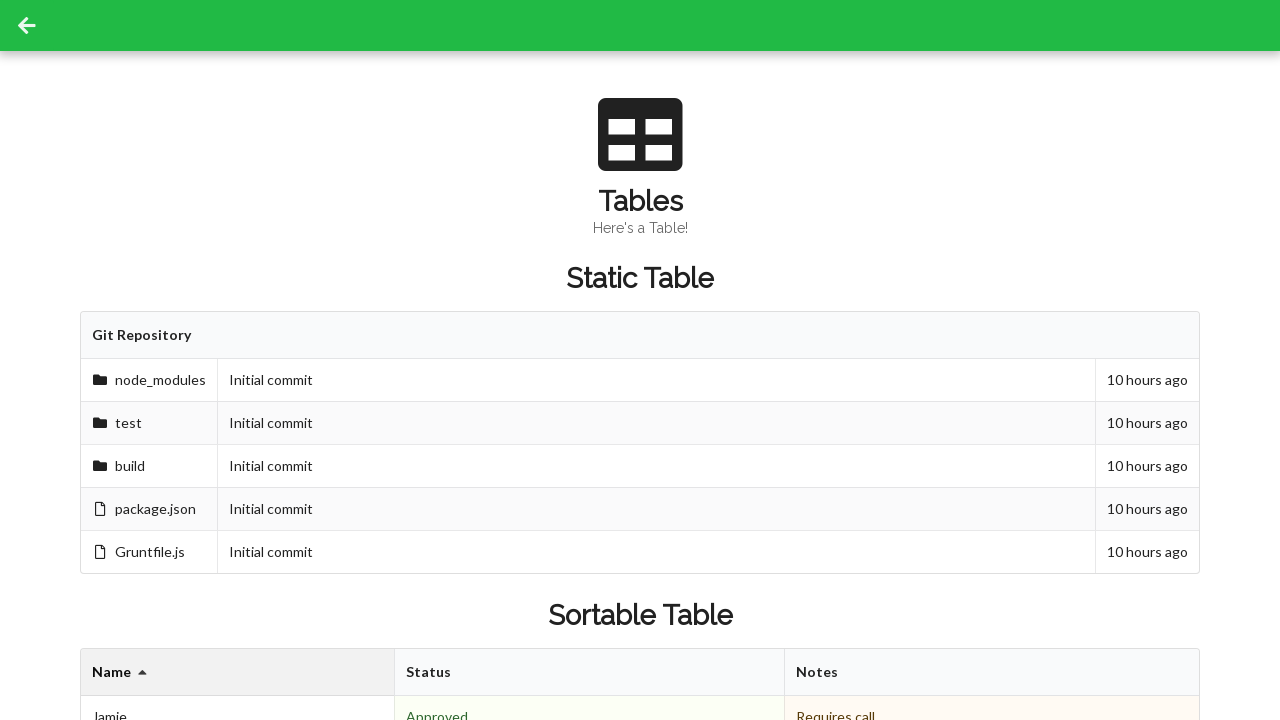